Tests window popup handling by clicking a link that opens a new window, switching to it, and verifying content in the new window

Starting URL: https://omayo.blogspot.com/

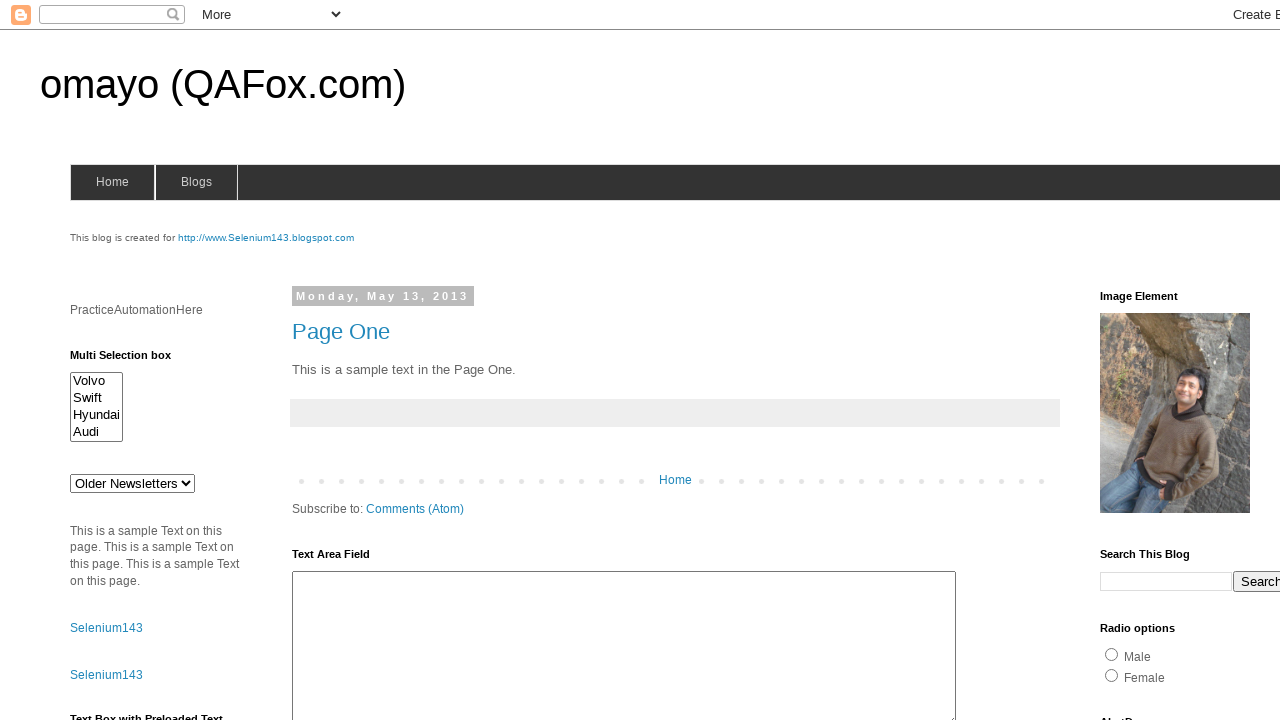

Clicked link to open popup window at (132, 360) on a:text('Open a popup window')
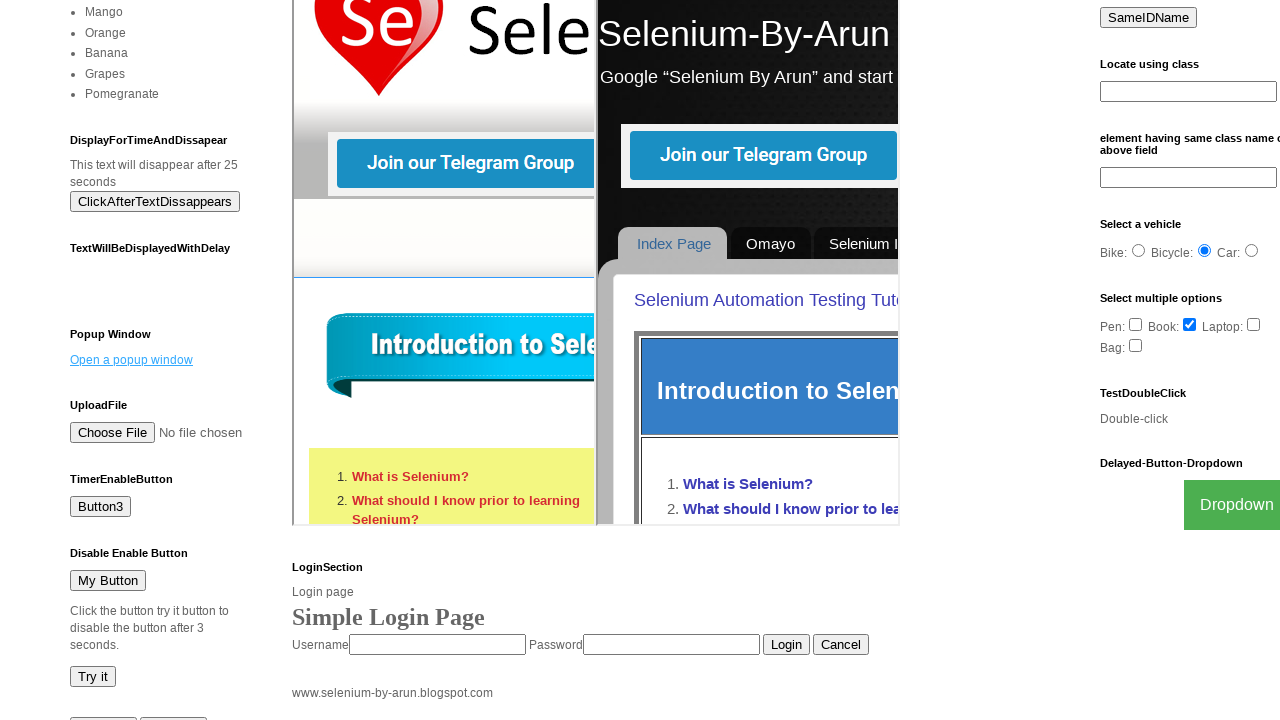

Waited 500ms for popup to open
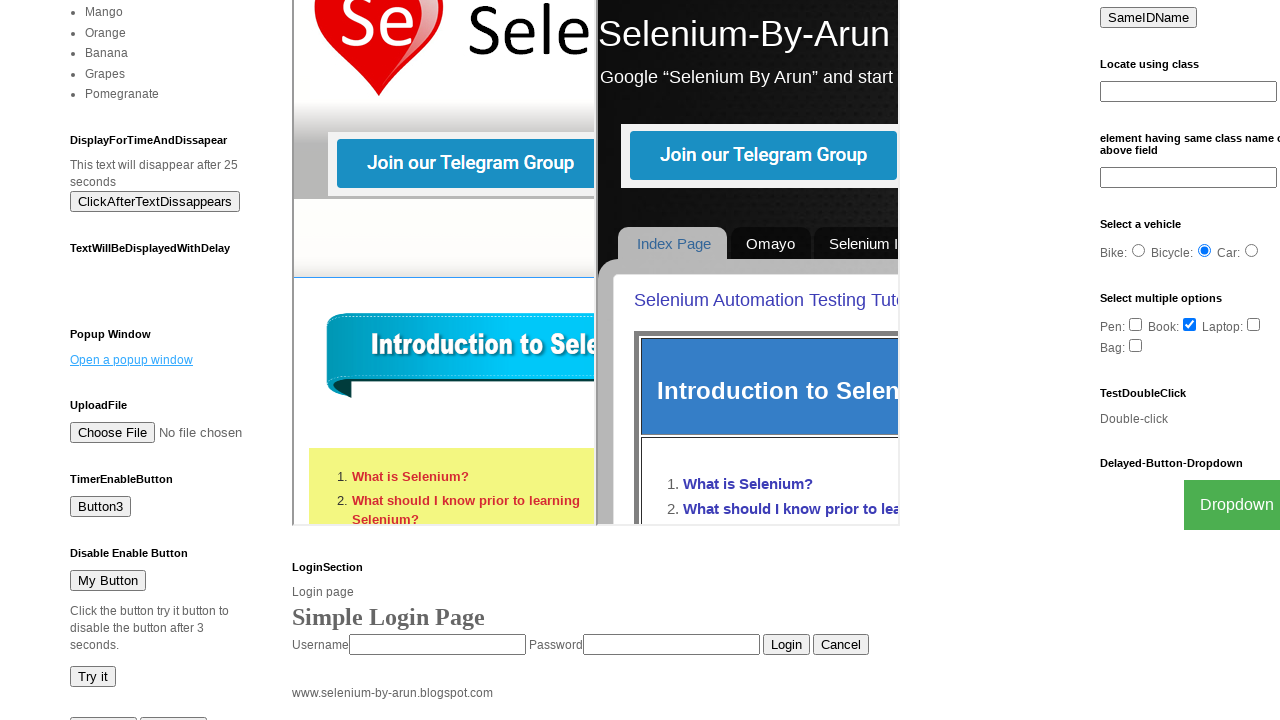

Retrieved all open pages from context
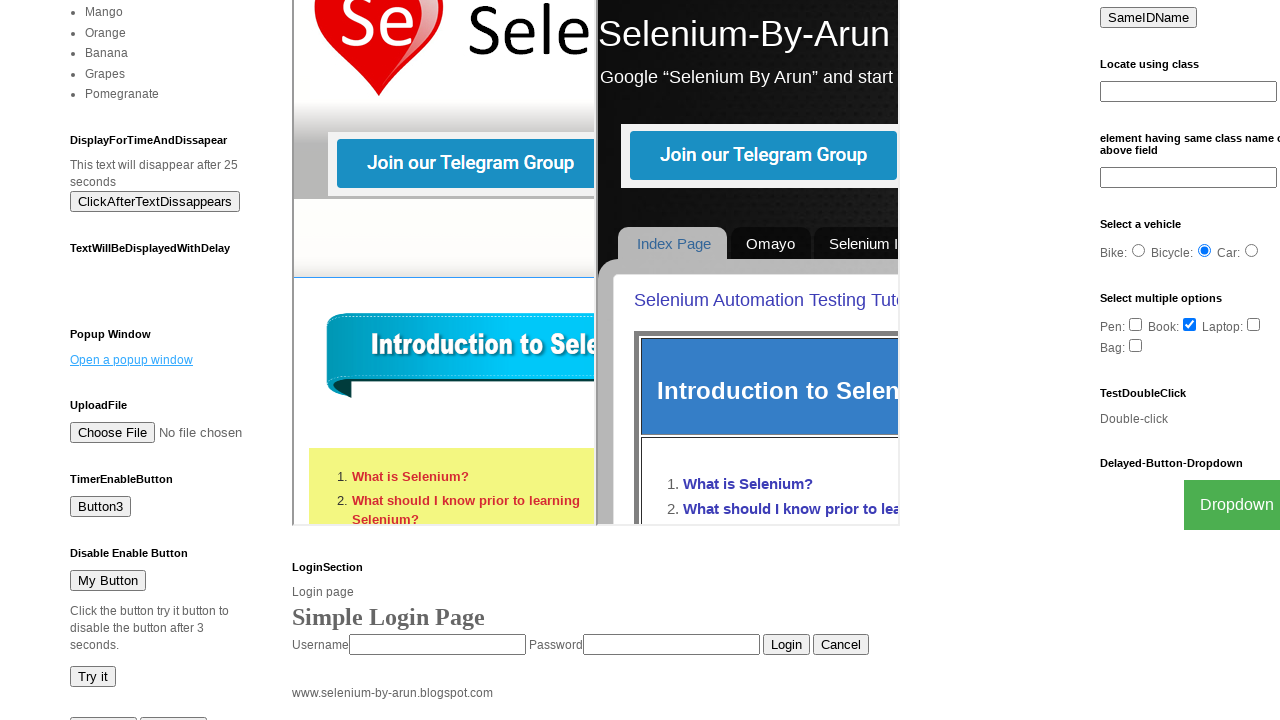

Found and switched to new window with title 'New Window'
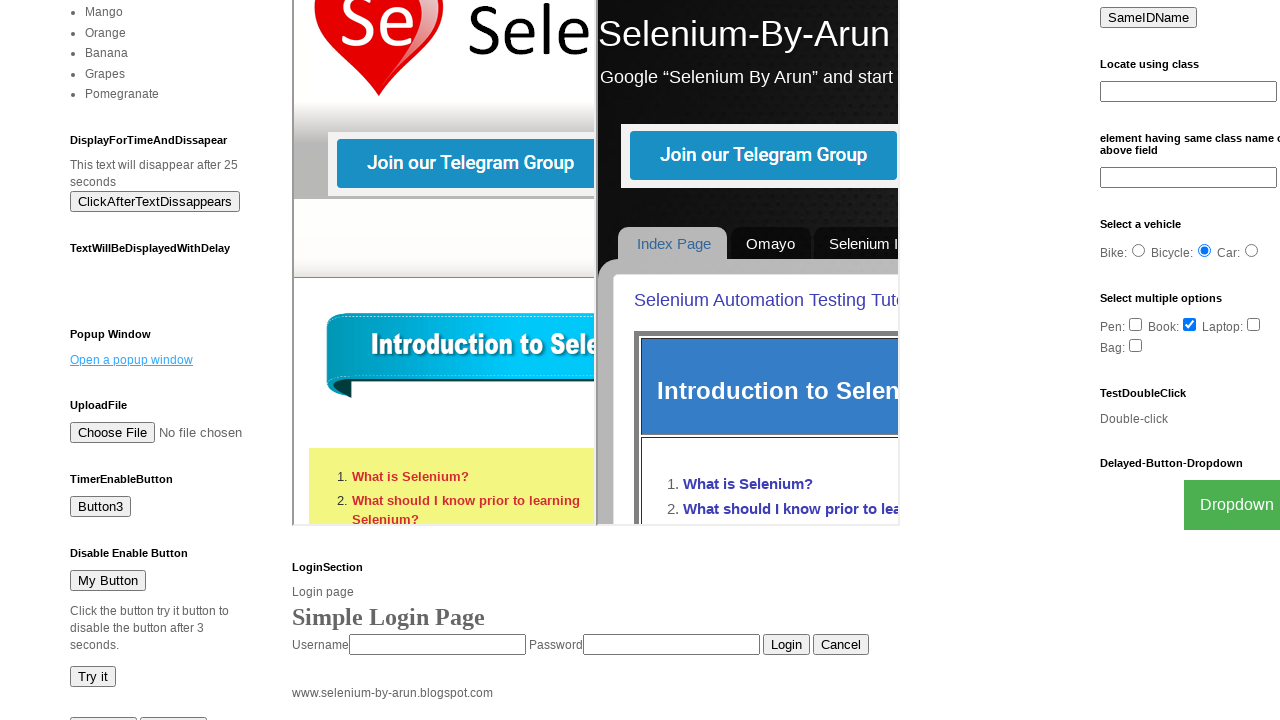

Retrieved text from h3 element in new window: 'New Window'
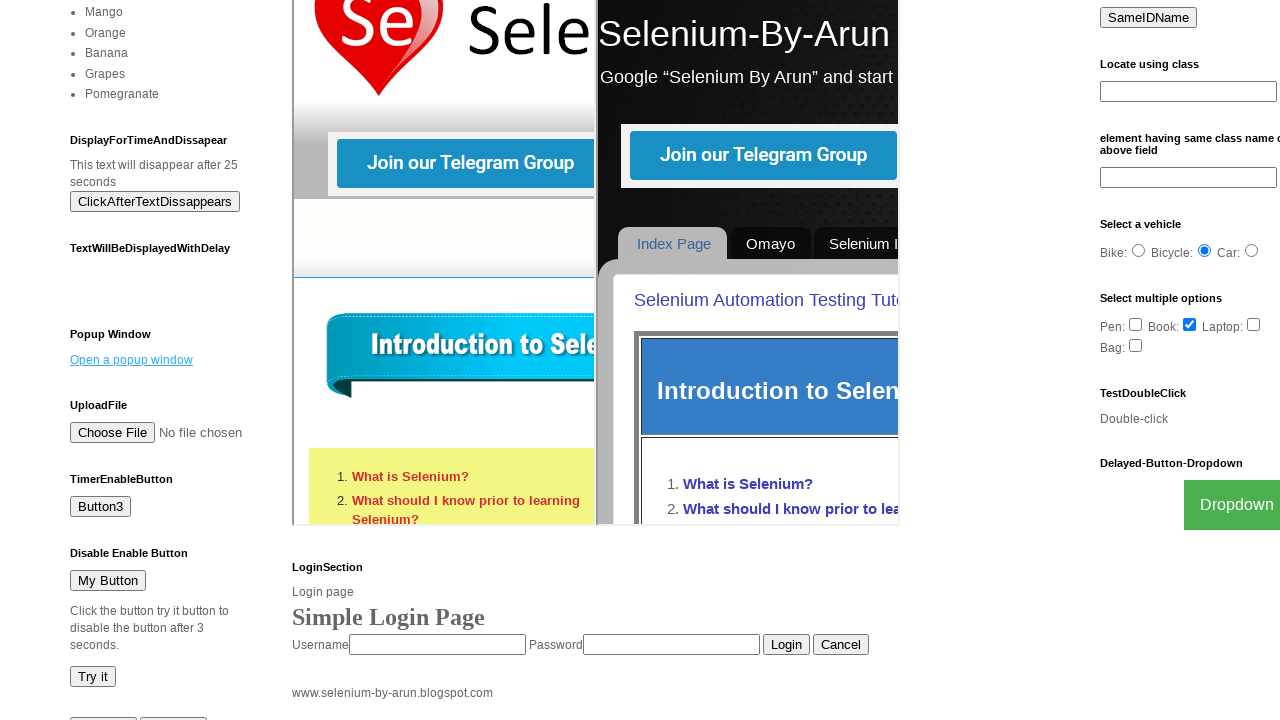

Printed extracted text: 'New Window'
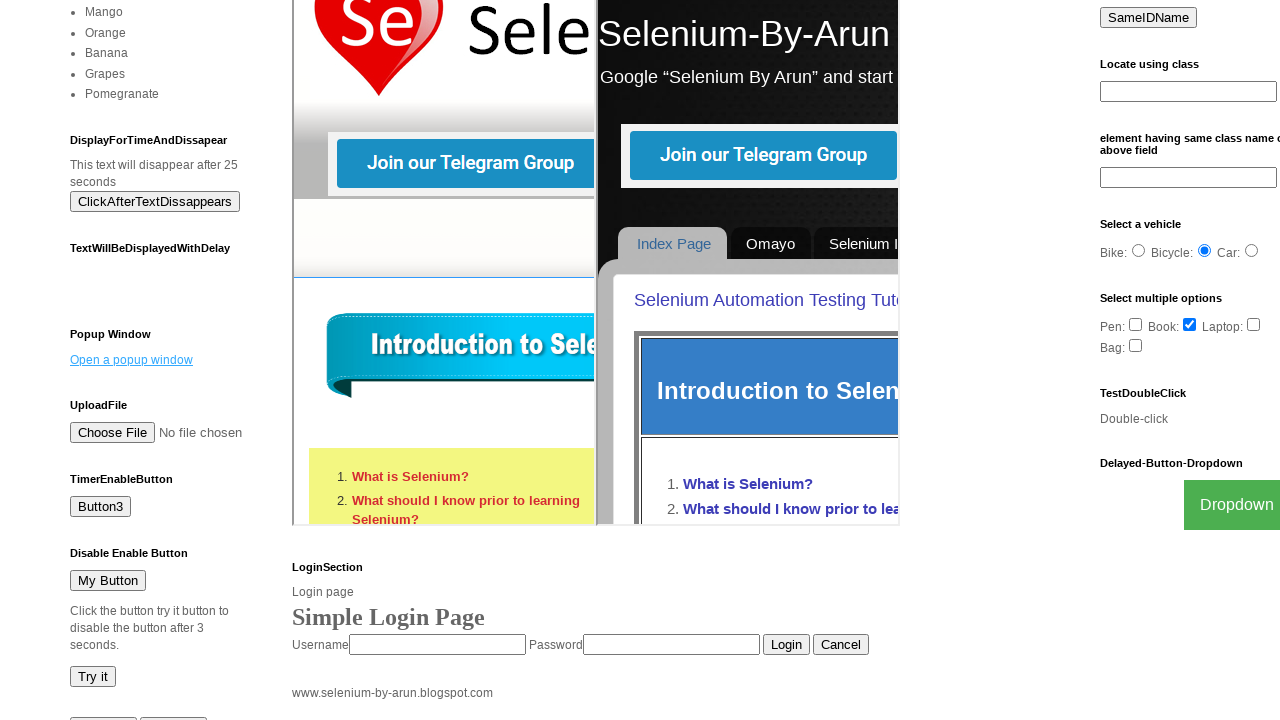

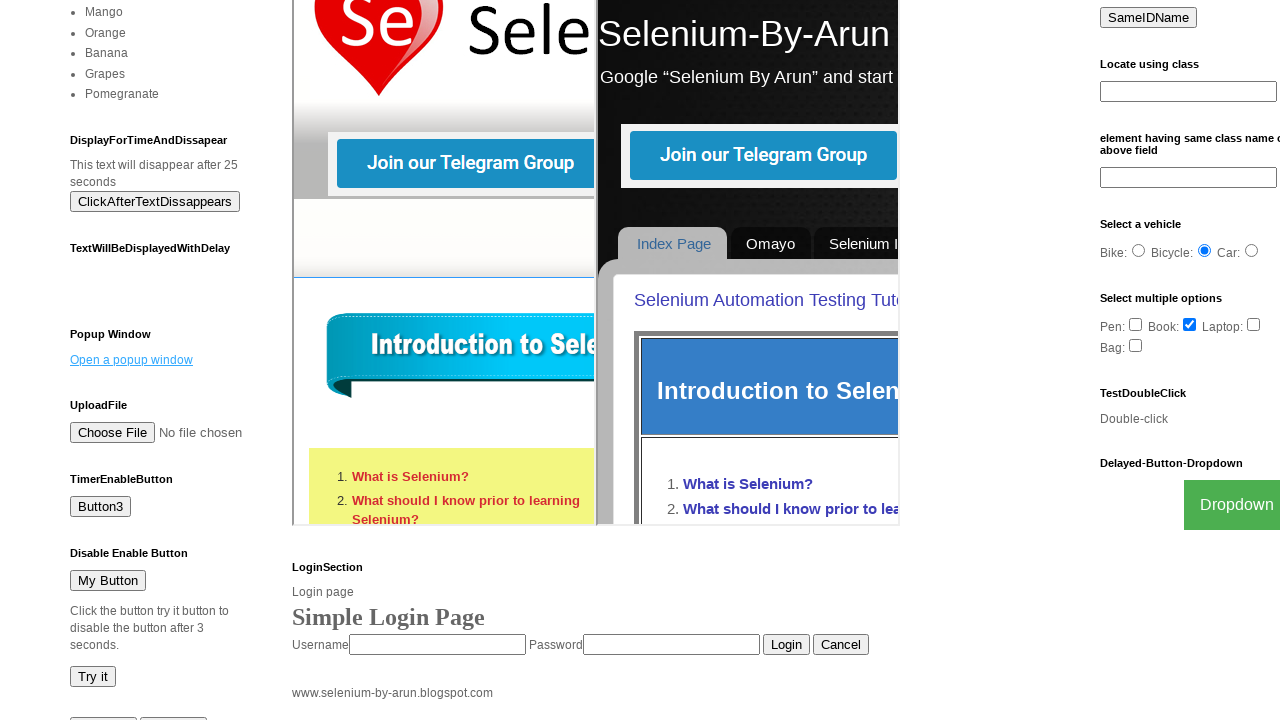